Tests registration form submission by filling in first name, last name, and email fields, then verifying successful registration

Starting URL: http://suninjuly.github.io/registration1.html

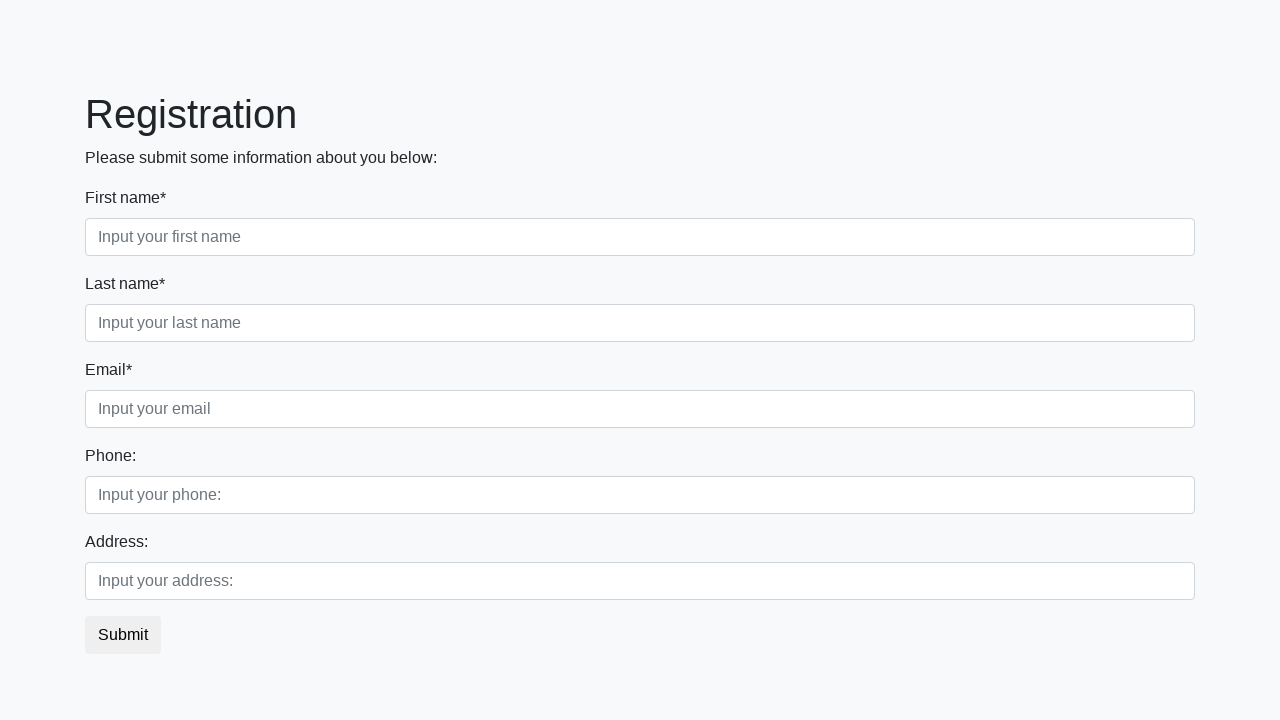

Filled first name field with 'Ivan' on input[placeholder="Input your first name"]
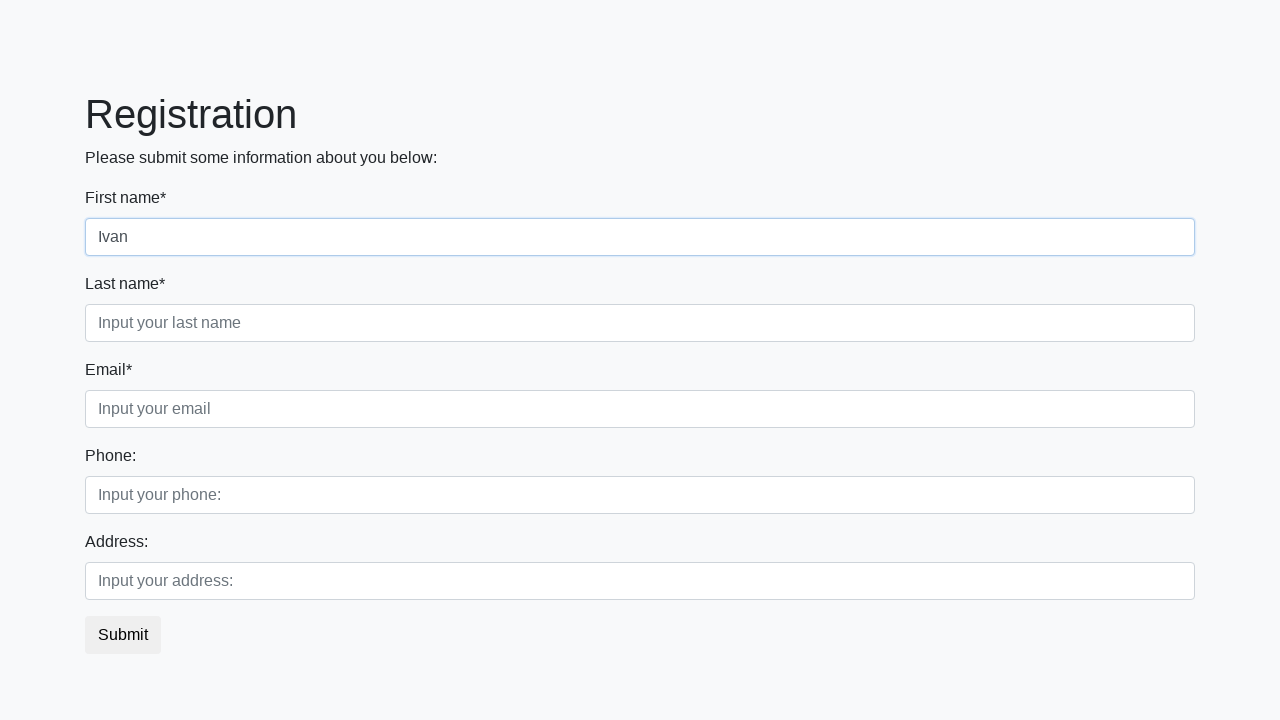

Filled last name field with 'Petrov' on input[placeholder="Input your last name"]
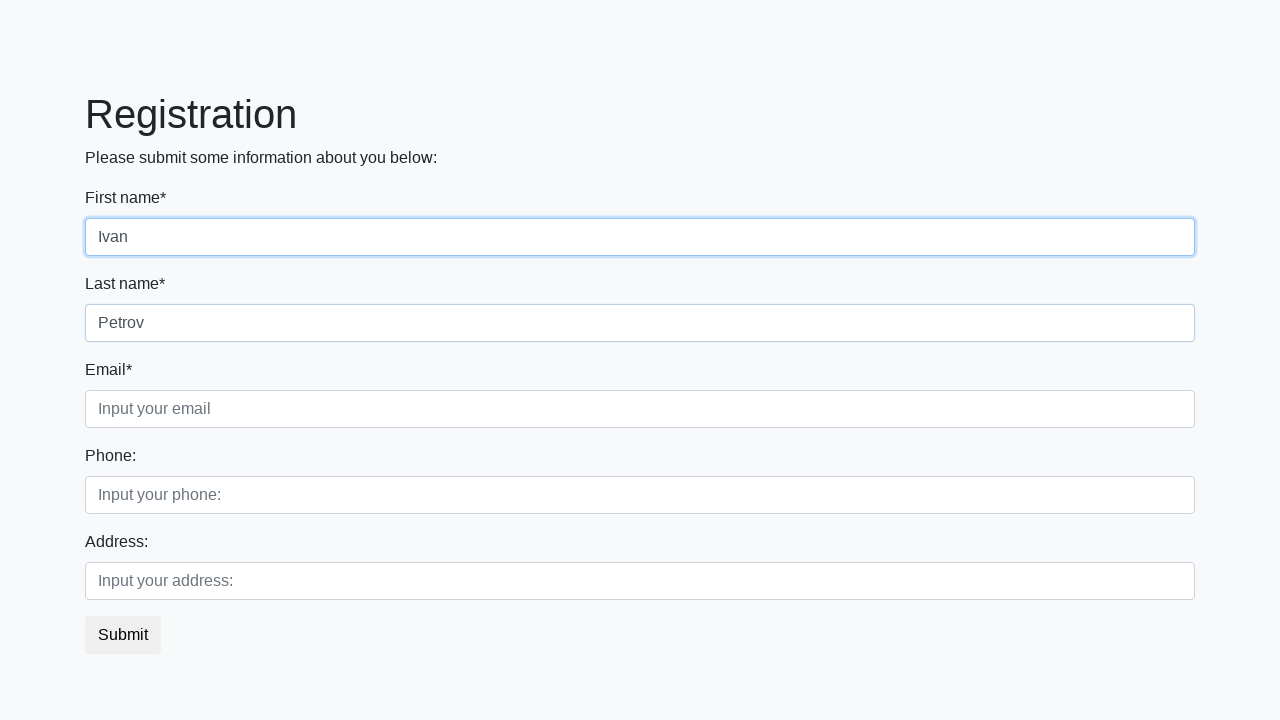

Filled email field with 'testuser2024@example.com' on input[placeholder="Input your email"]
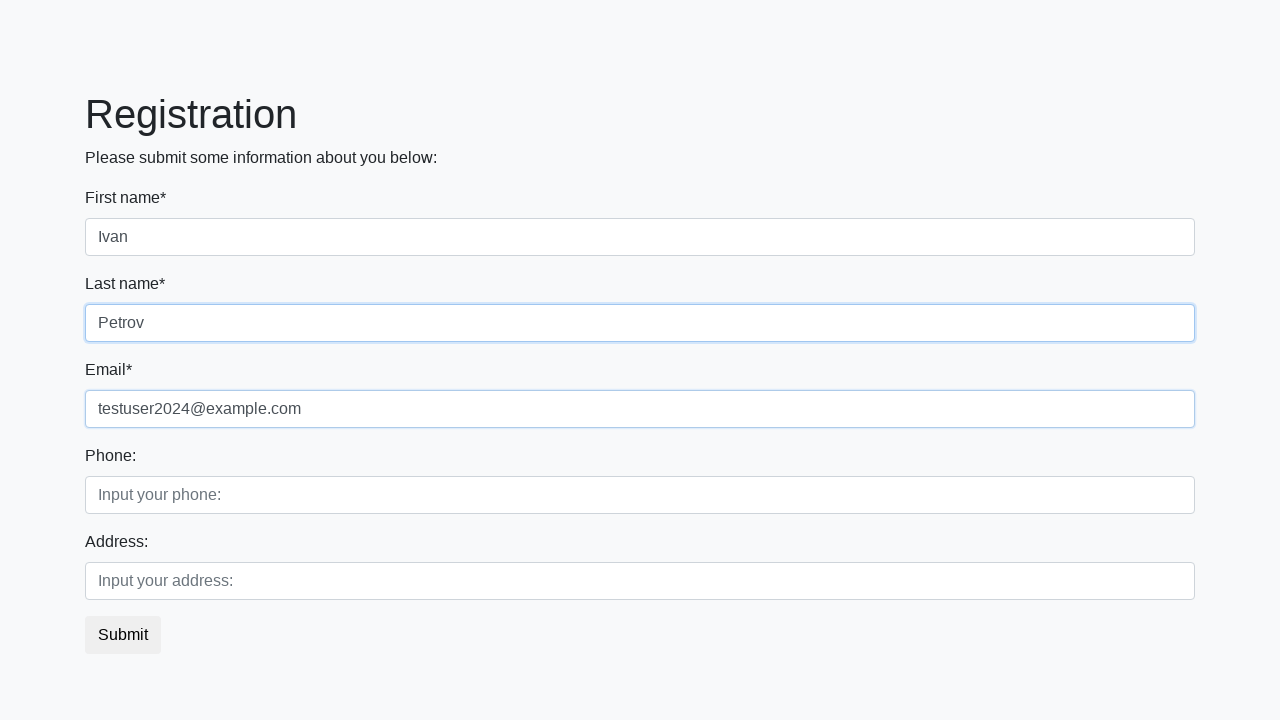

Clicked submit button to register at (123, 635) on button.btn
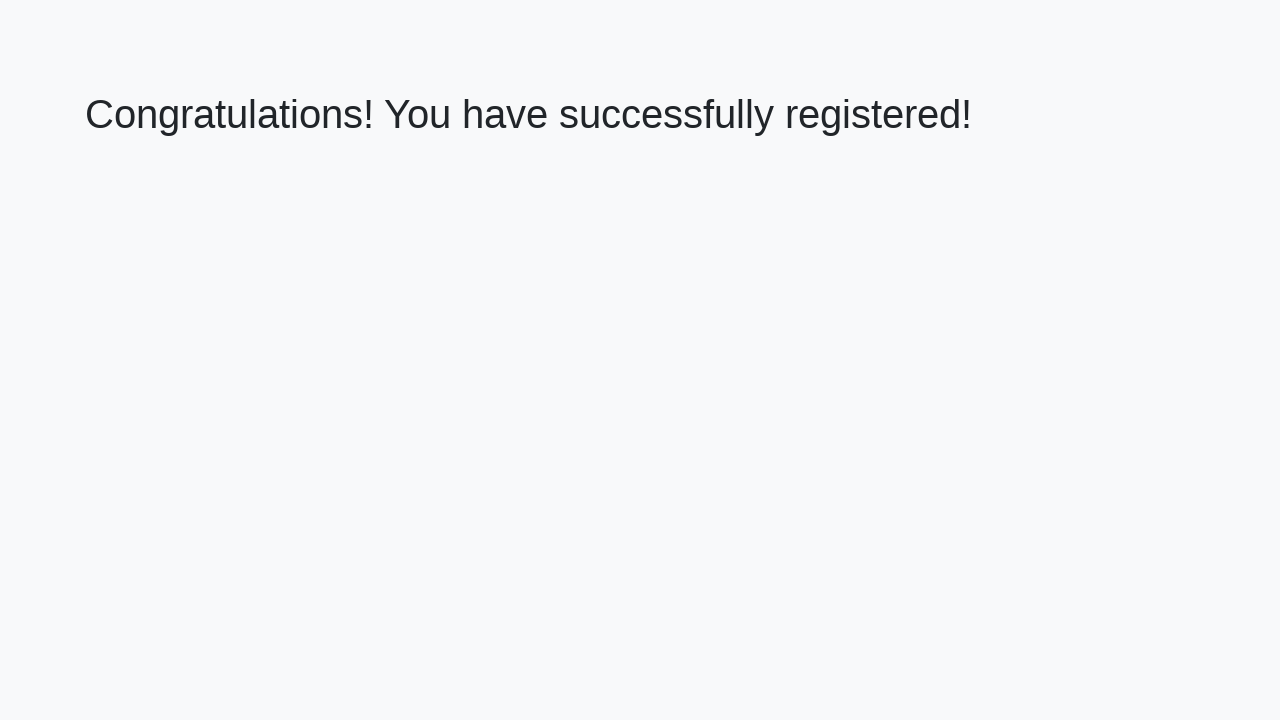

Registration confirmation page loaded with h1 element visible
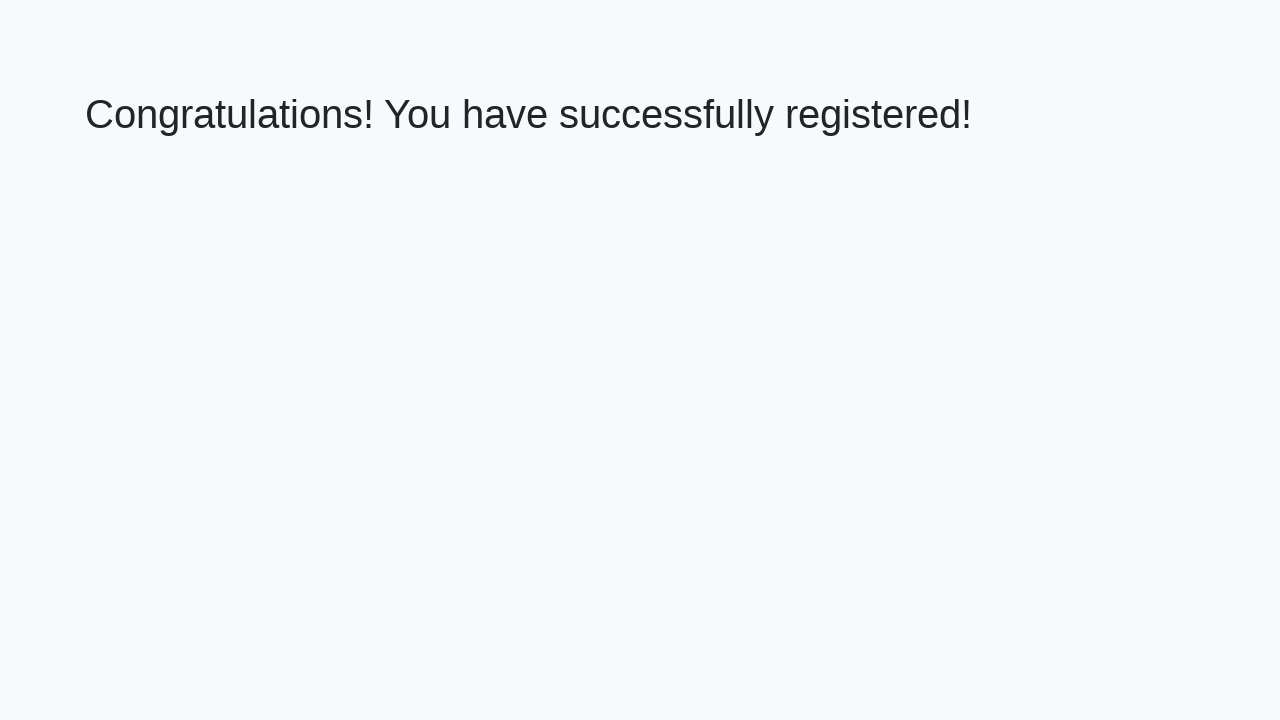

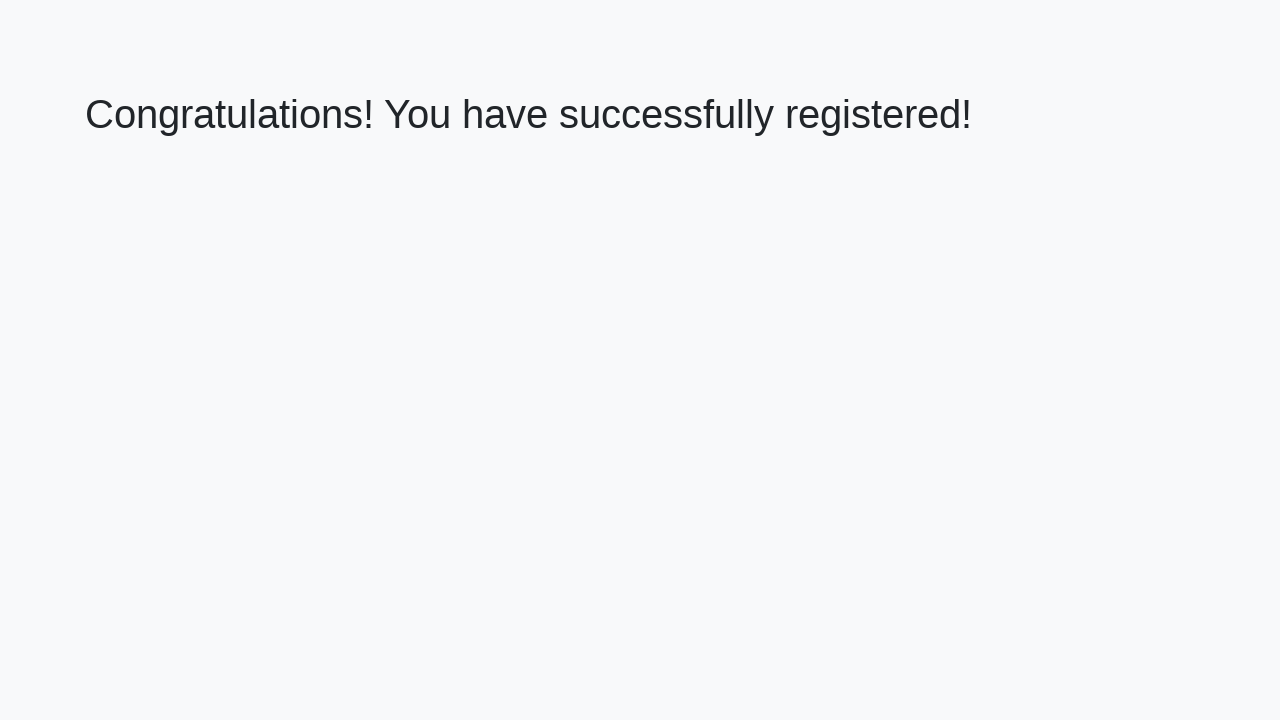